Tests JavaScript alert handling by clicking a button that triggers an alert, then accepting the alert dialog

Starting URL: http://only-testing-blog.blogspot.com/

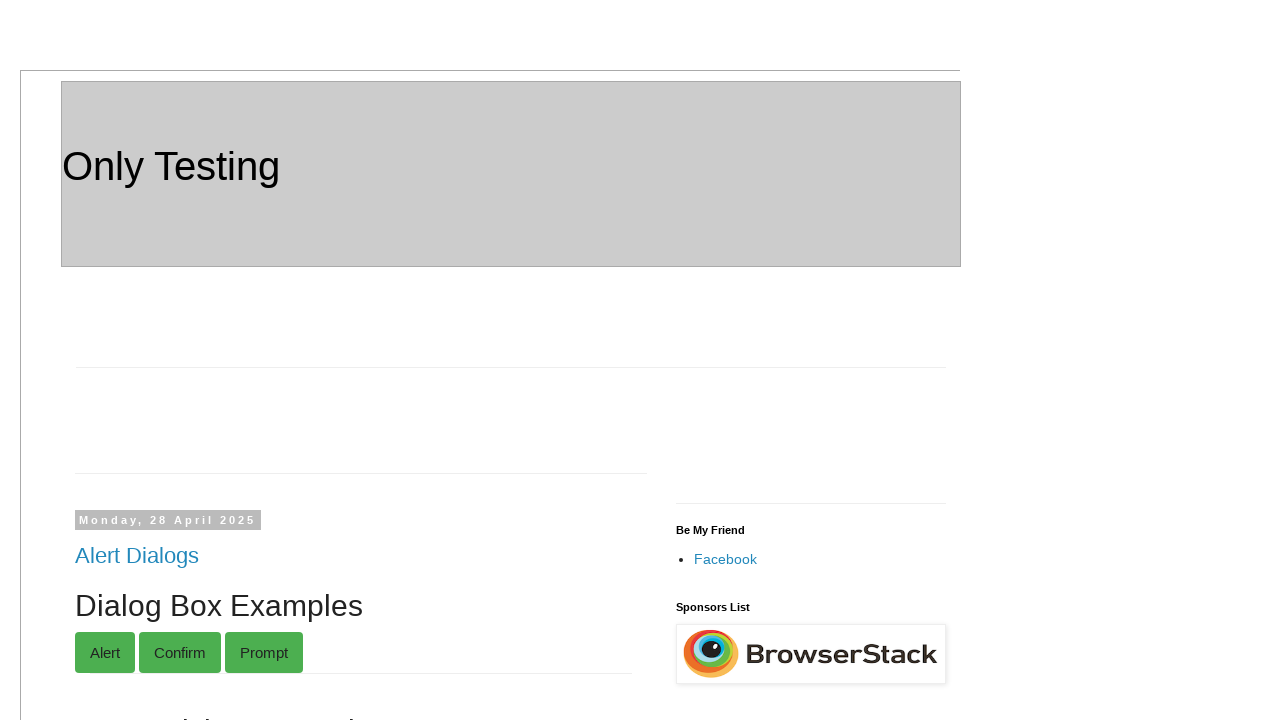

Set up dialog handler to accept alerts
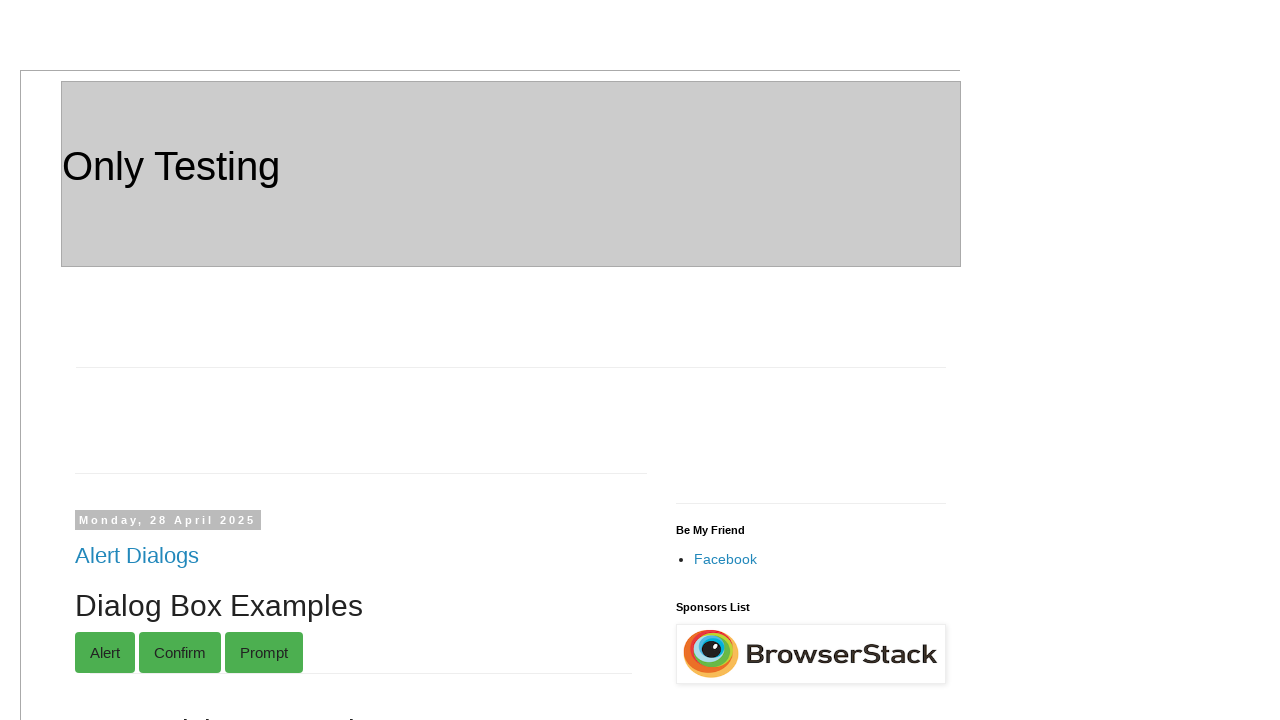

Clicked button that triggers JavaScript alert at (164, 361) on xpath=//*[@id='post-body-4292417847084983089']/div[1]/button[1]
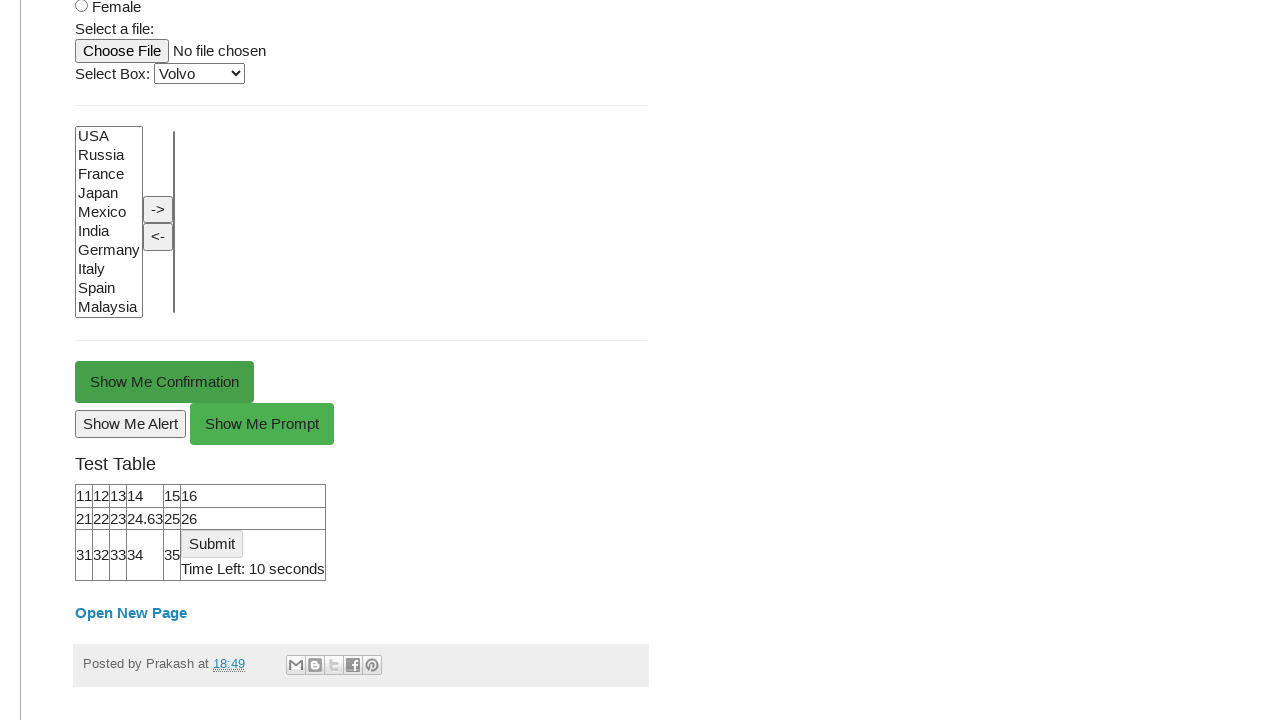

Waited for alert dialog to be processed and accepted
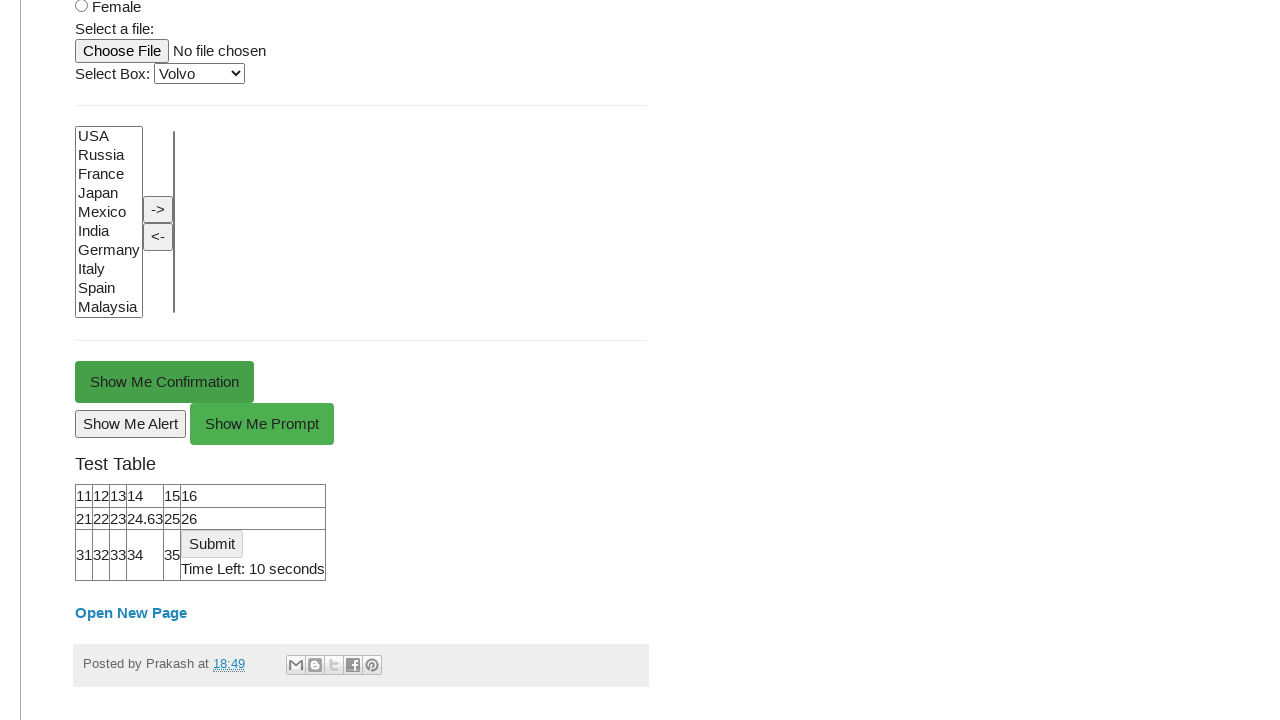

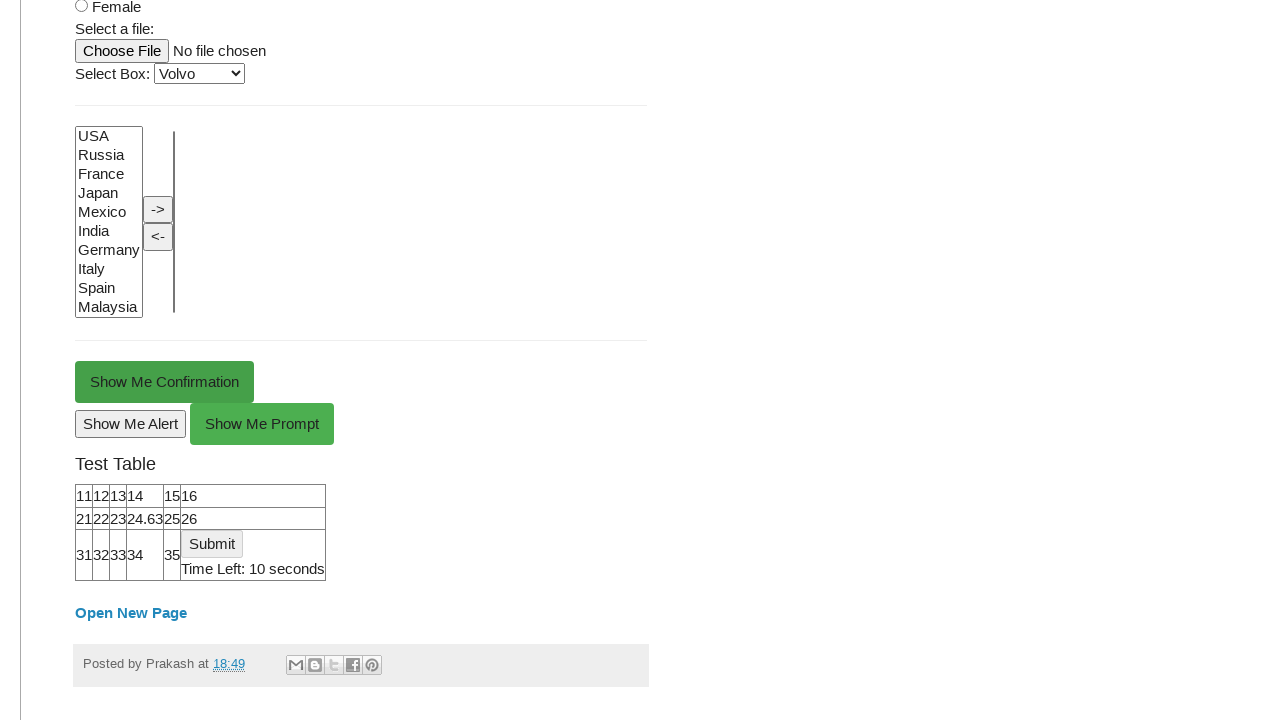